Tests that an enabled unselected radio button can be selected by clicking on it

Starting URL: https://www.selenium.dev/selenium/web/formPage.html

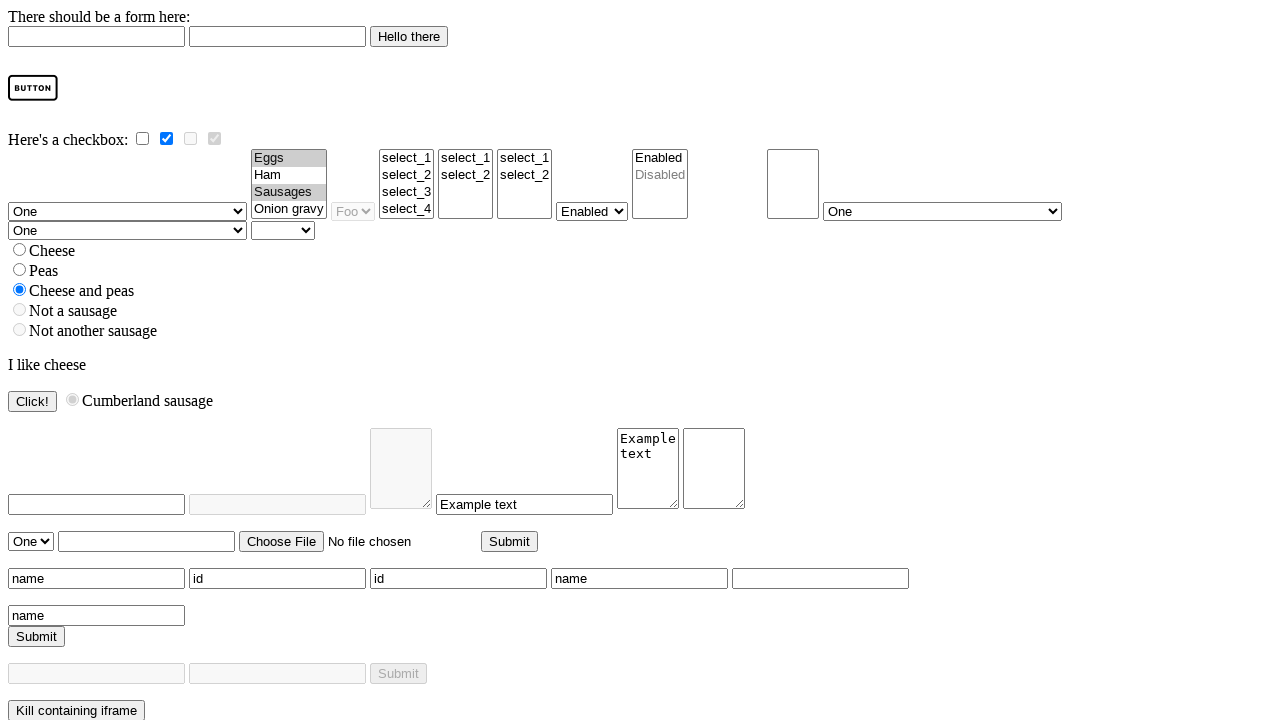

Located the peas radio button element
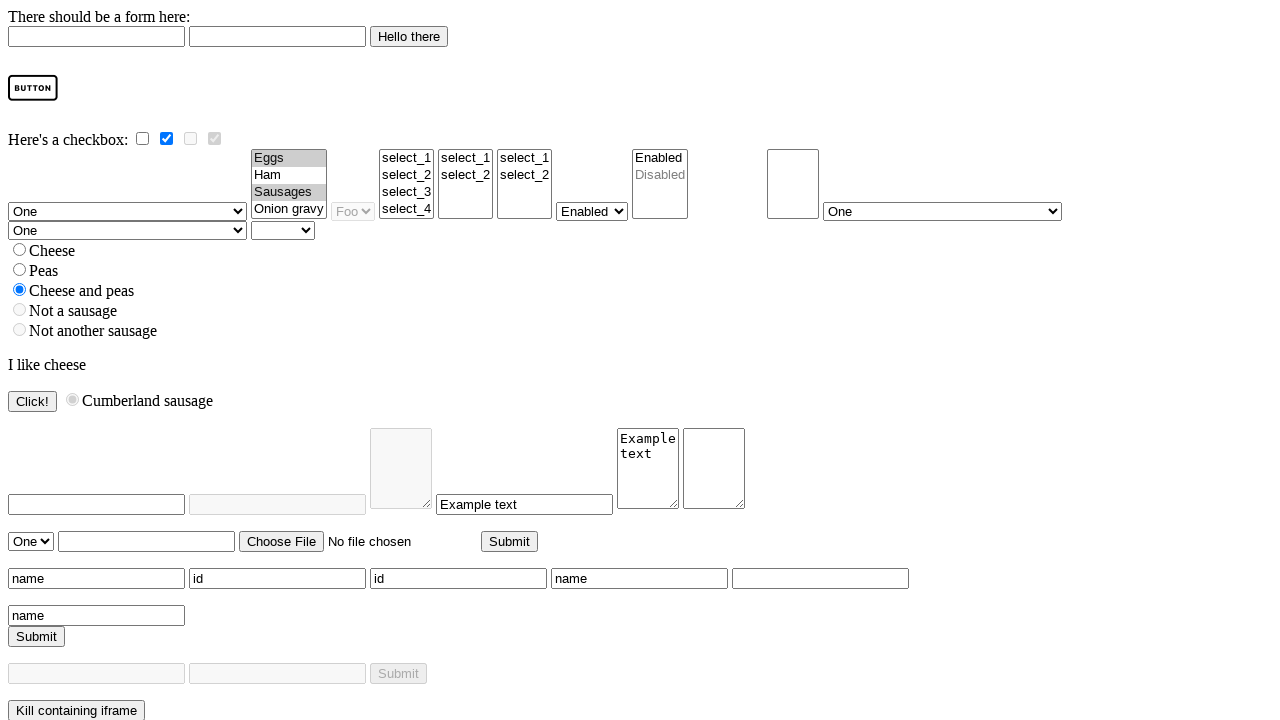

Verified that the peas radio button is initially unselected
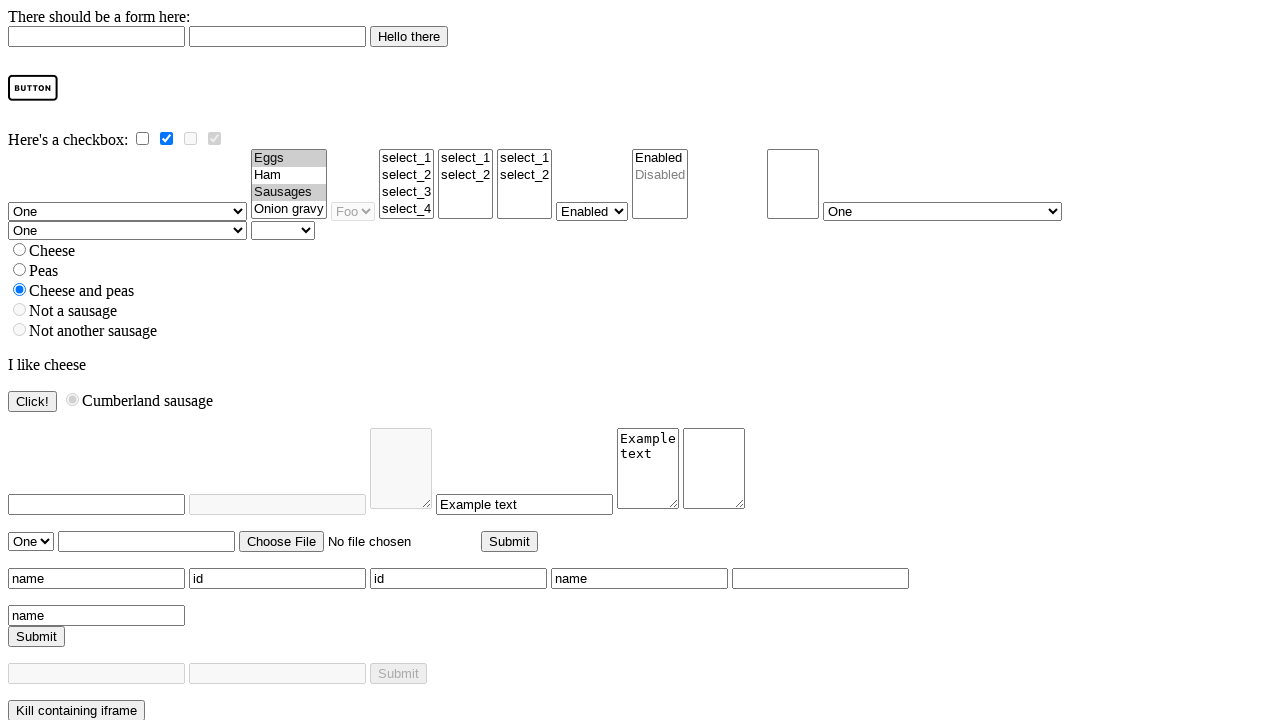

Clicked the peas radio button to select it at (20, 270) on #peas
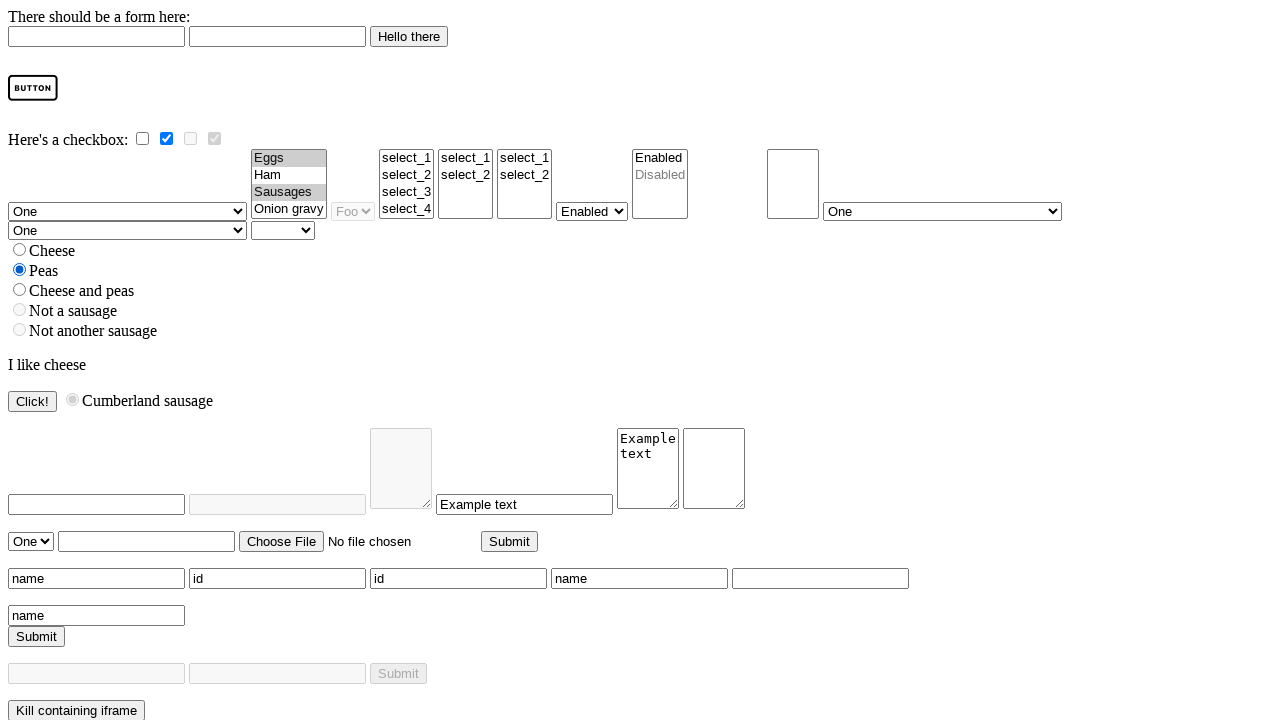

Verified that the peas radio button is now selected
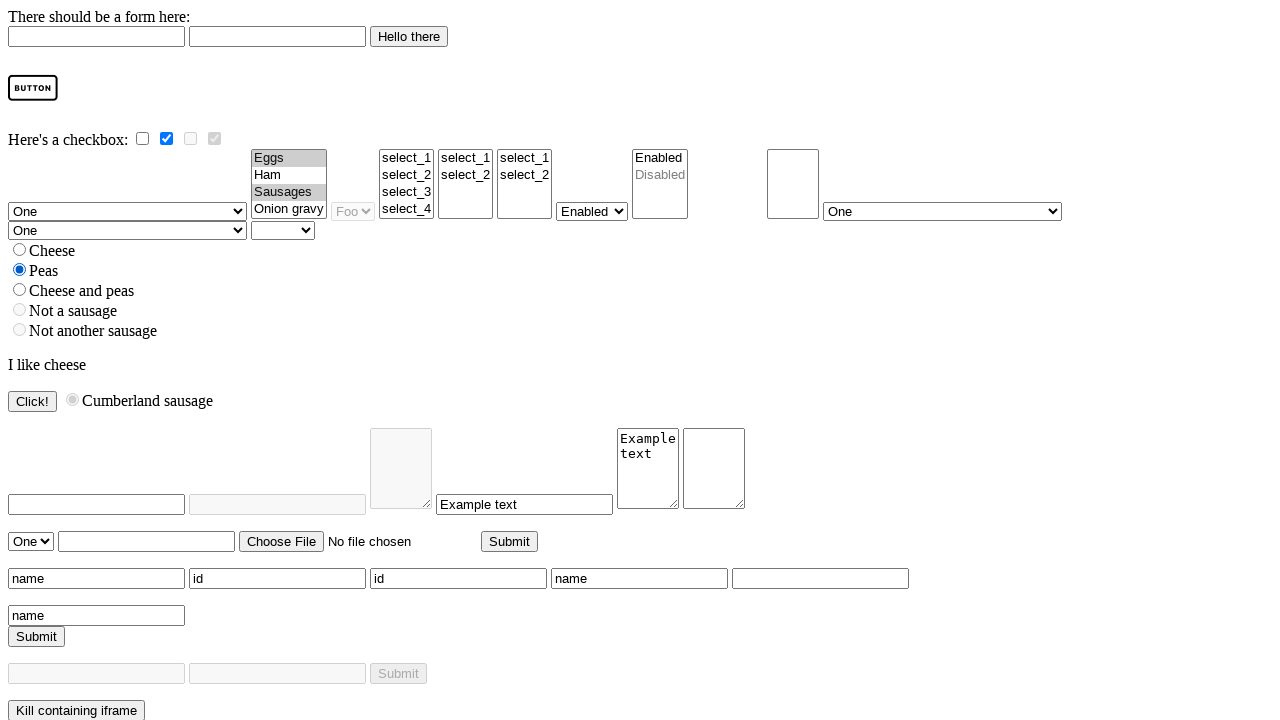

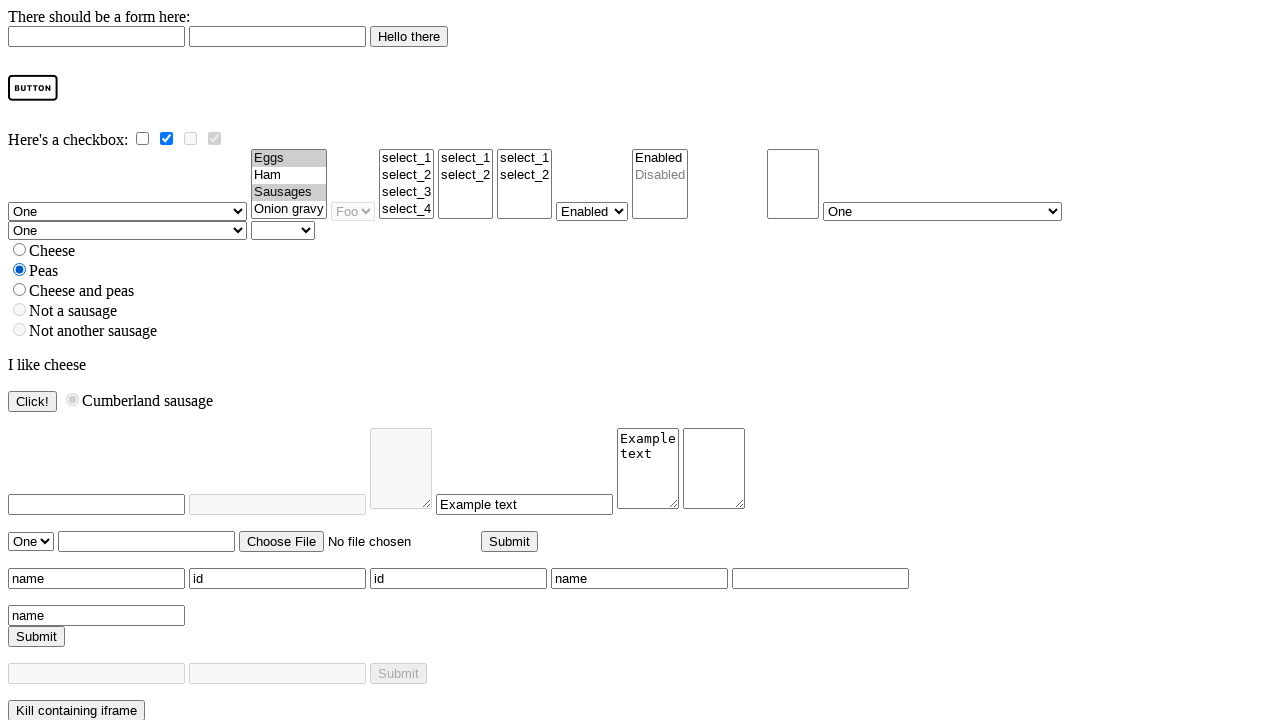